Tests JavaScript information alert by clicking a button, accepting the alert, and verifying the result text is displayed

Starting URL: http://practice.cydeo.com/javascript_alerts

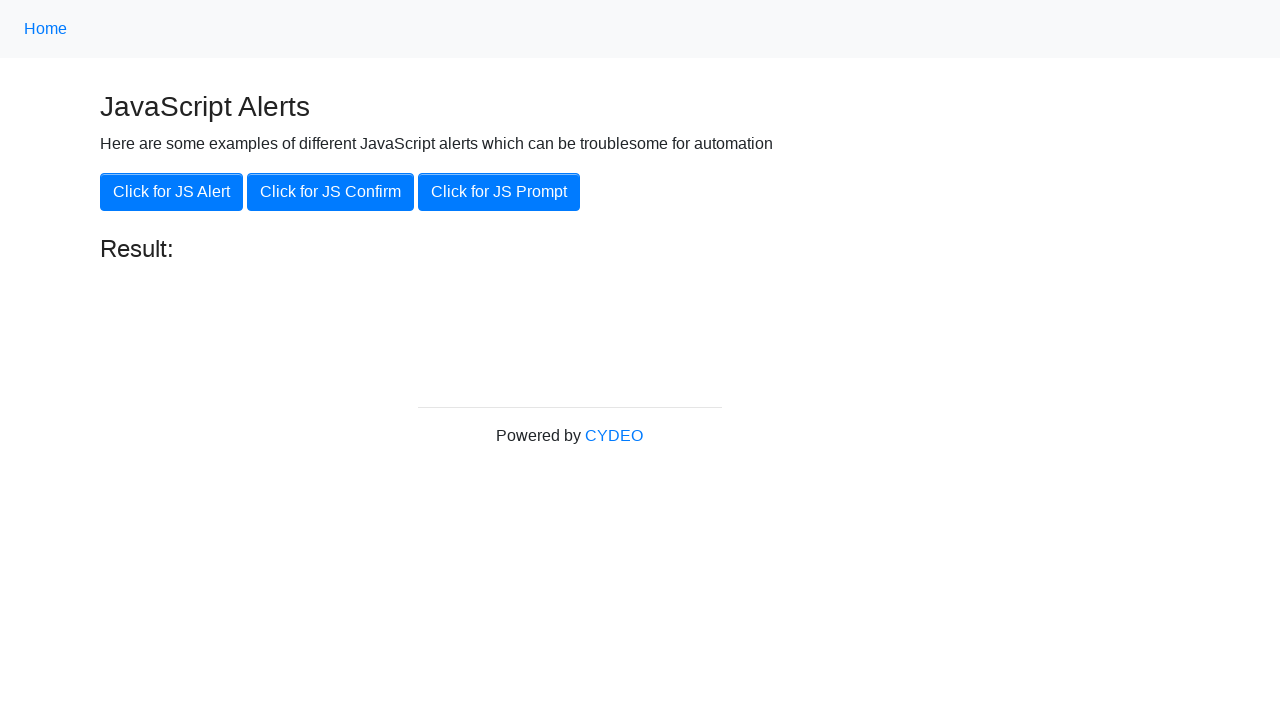

Clicked 'Click for JS Alert' button at (172, 192) on xpath=//button[.='Click for JS Alert']
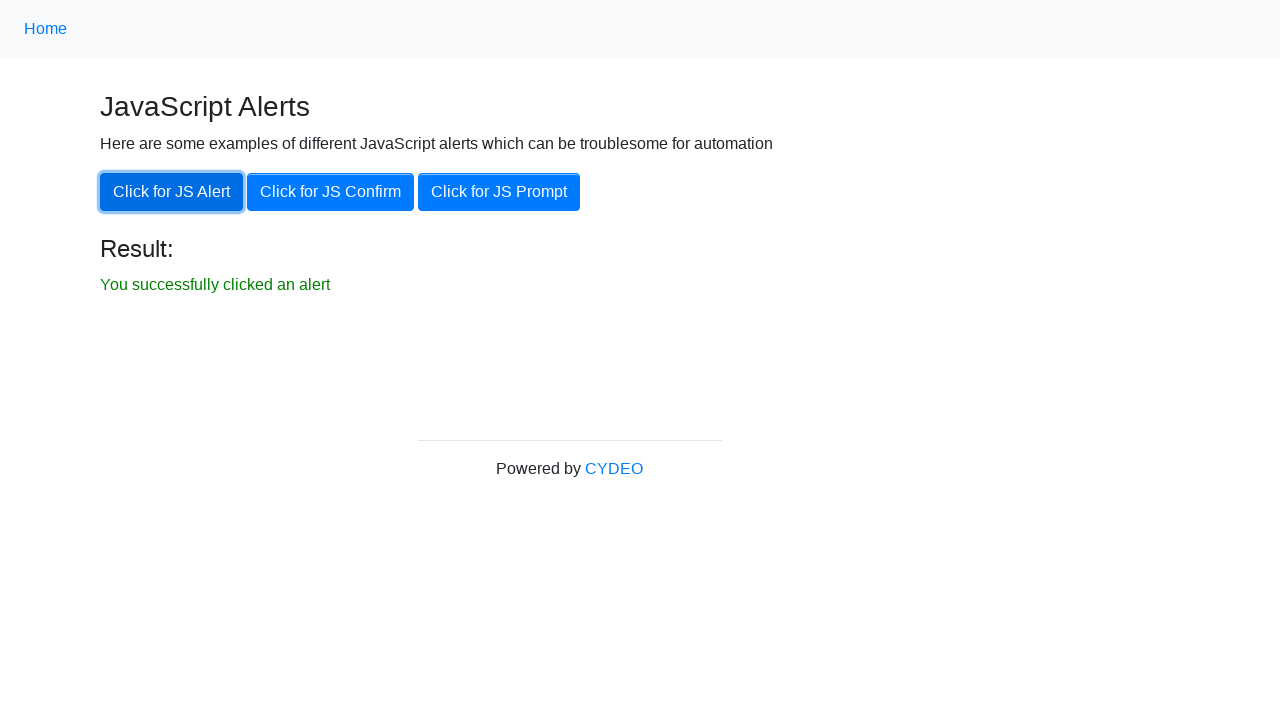

Set up dialog handler to accept alert
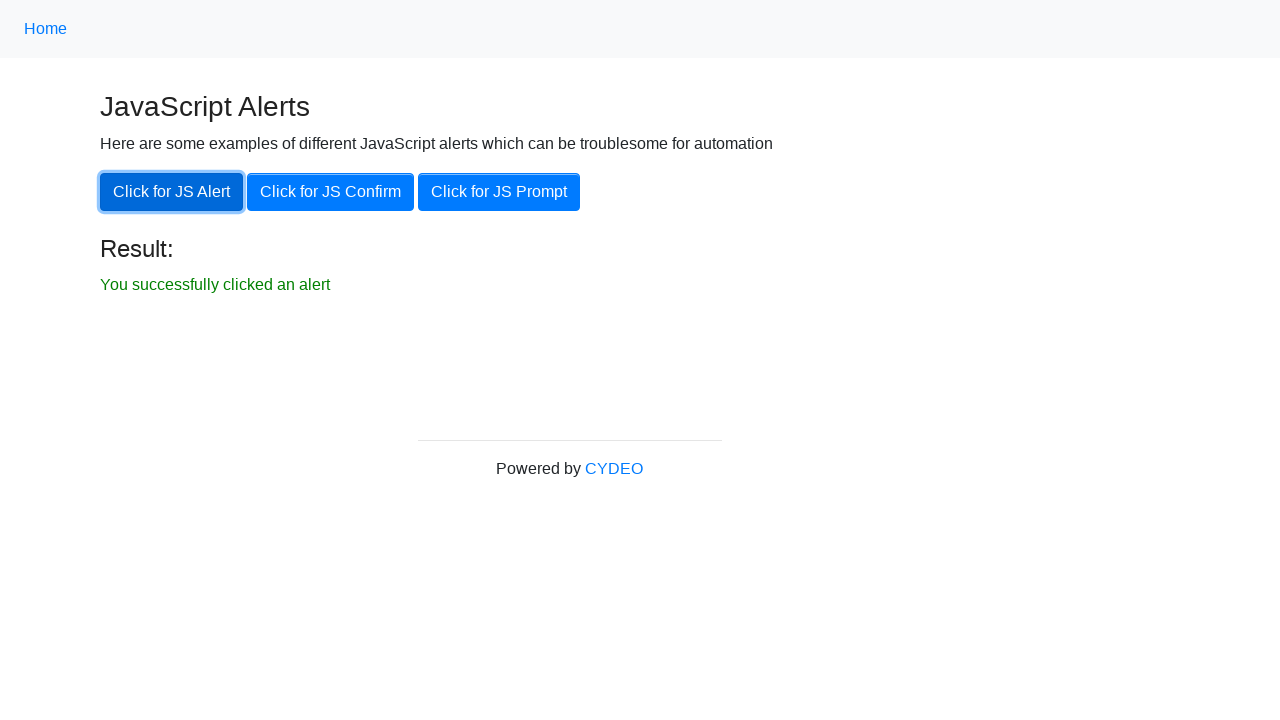

Verified result text is displayed
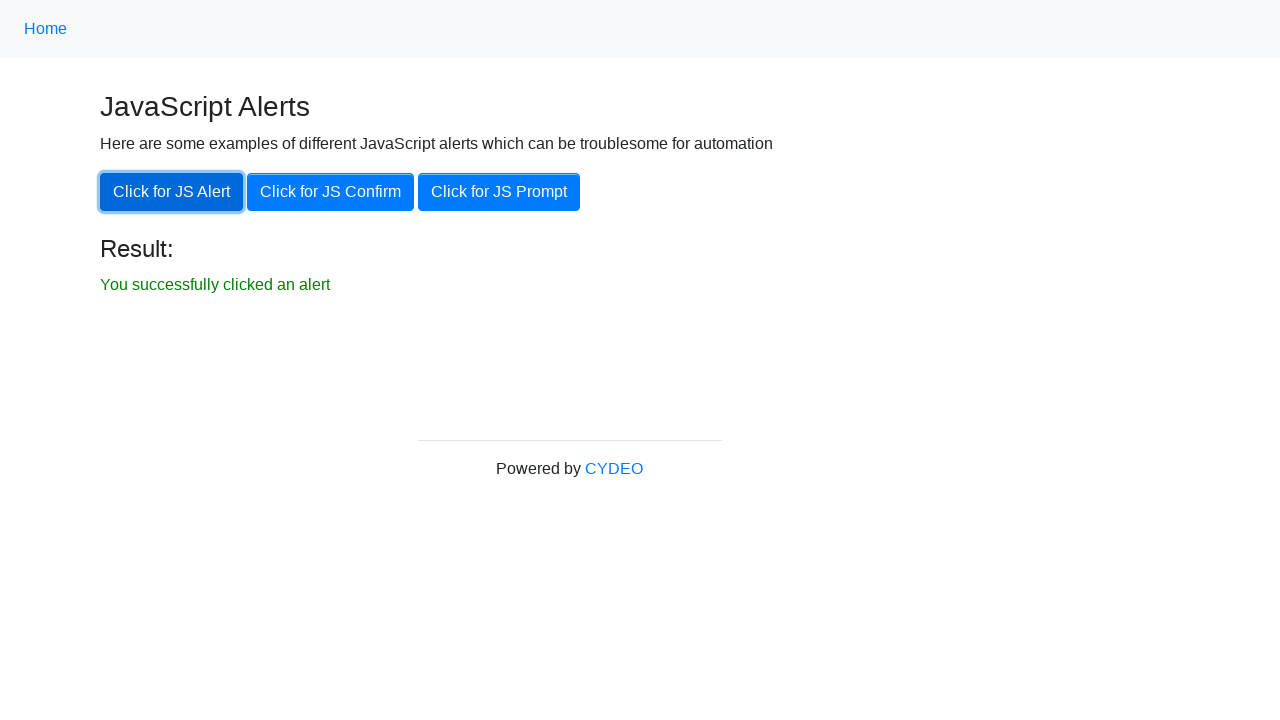

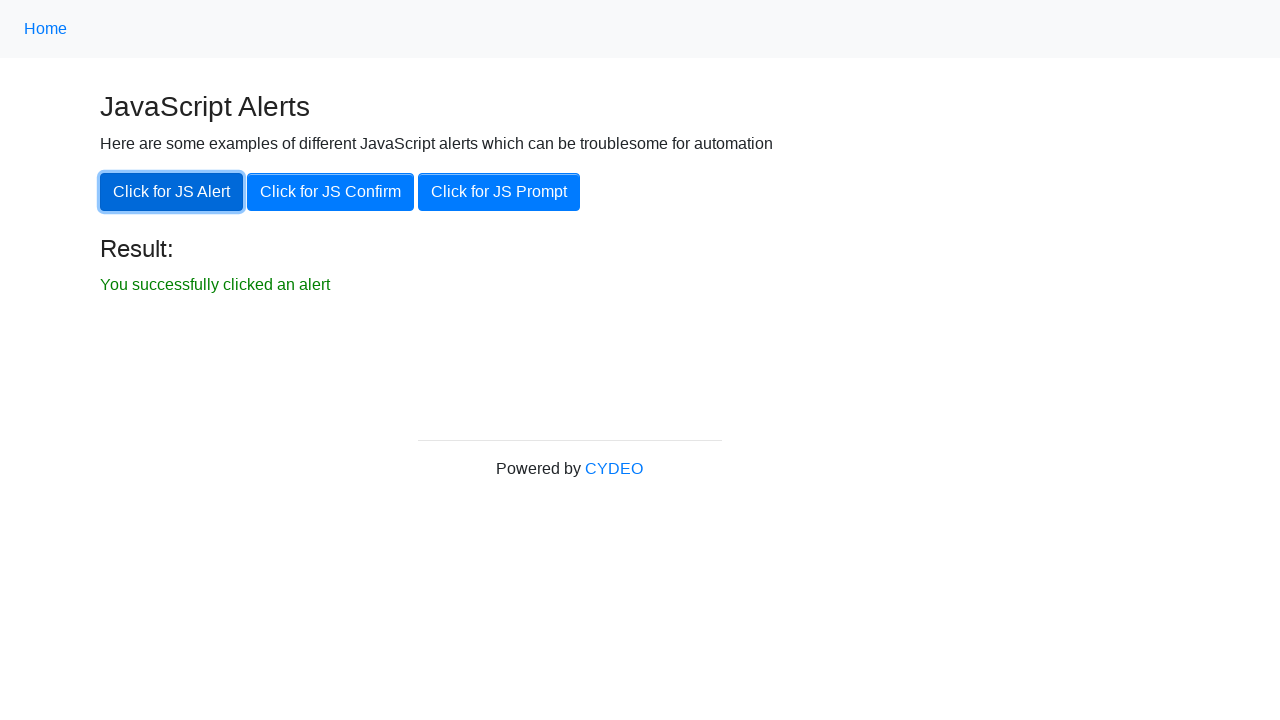